Tests dynamic loading functionality by clicking a start button and waiting for dynamically loaded content to appear

Starting URL: https://the-internet.herokuapp.com/dynamic_loading/1

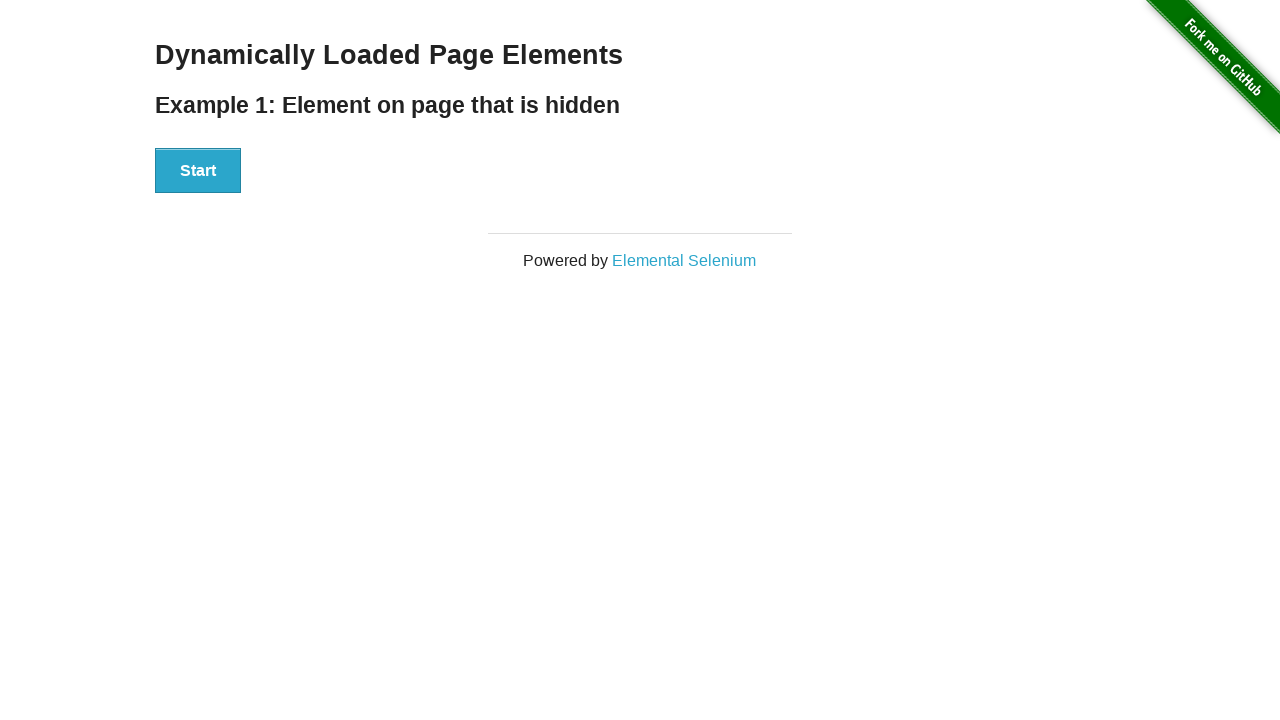

Clicked start button to trigger dynamic loading at (198, 171) on xpath=//button
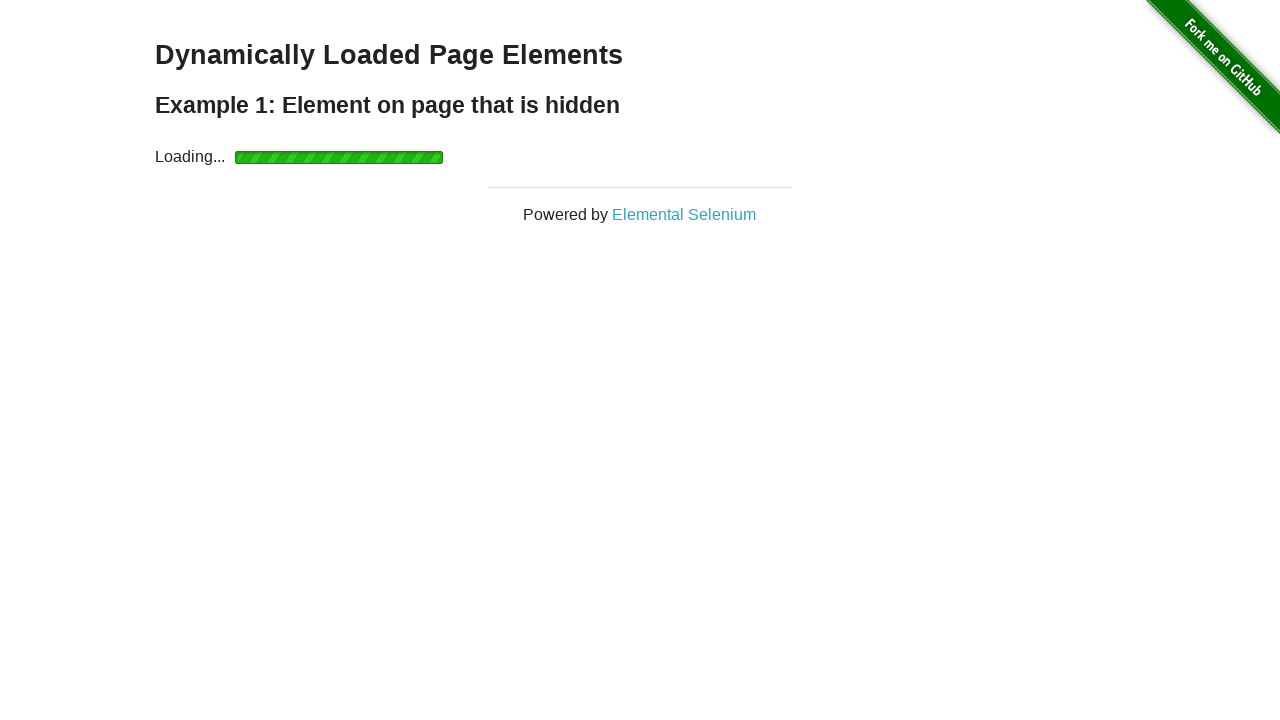

Dynamically loaded finish element appeared
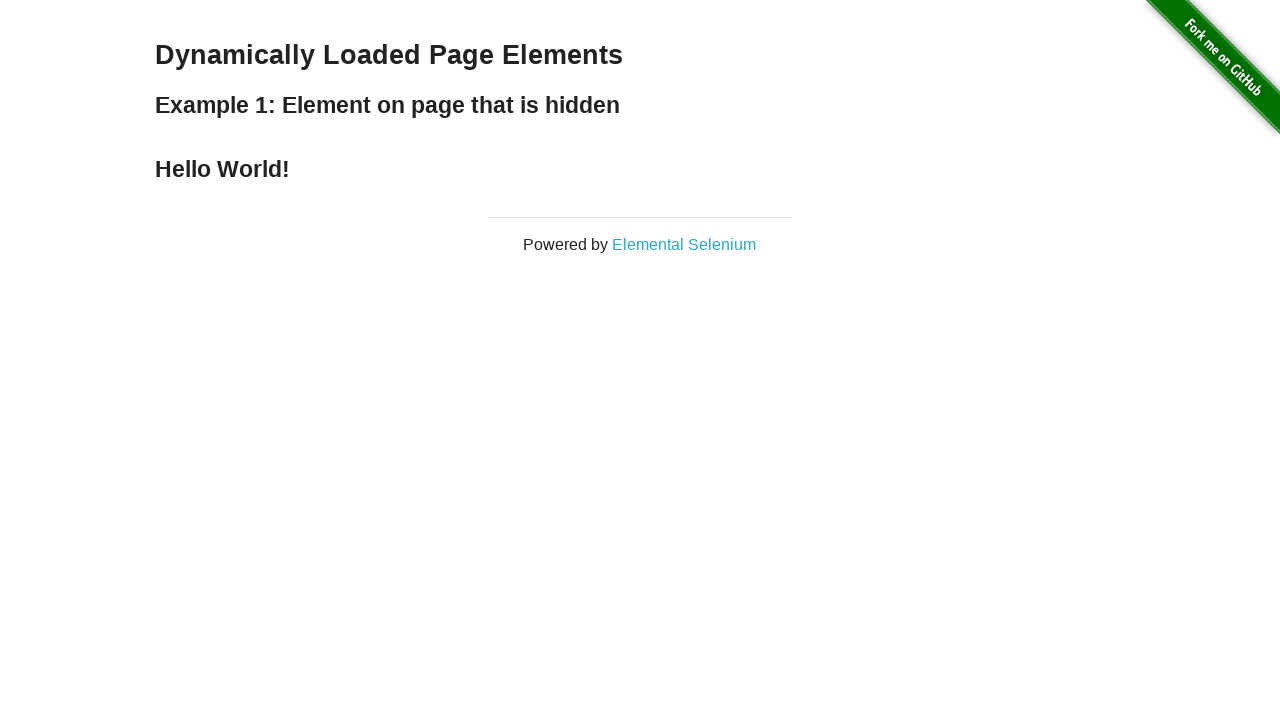

Clicked the finish element at (640, 169) on xpath=//div[@id='finish']
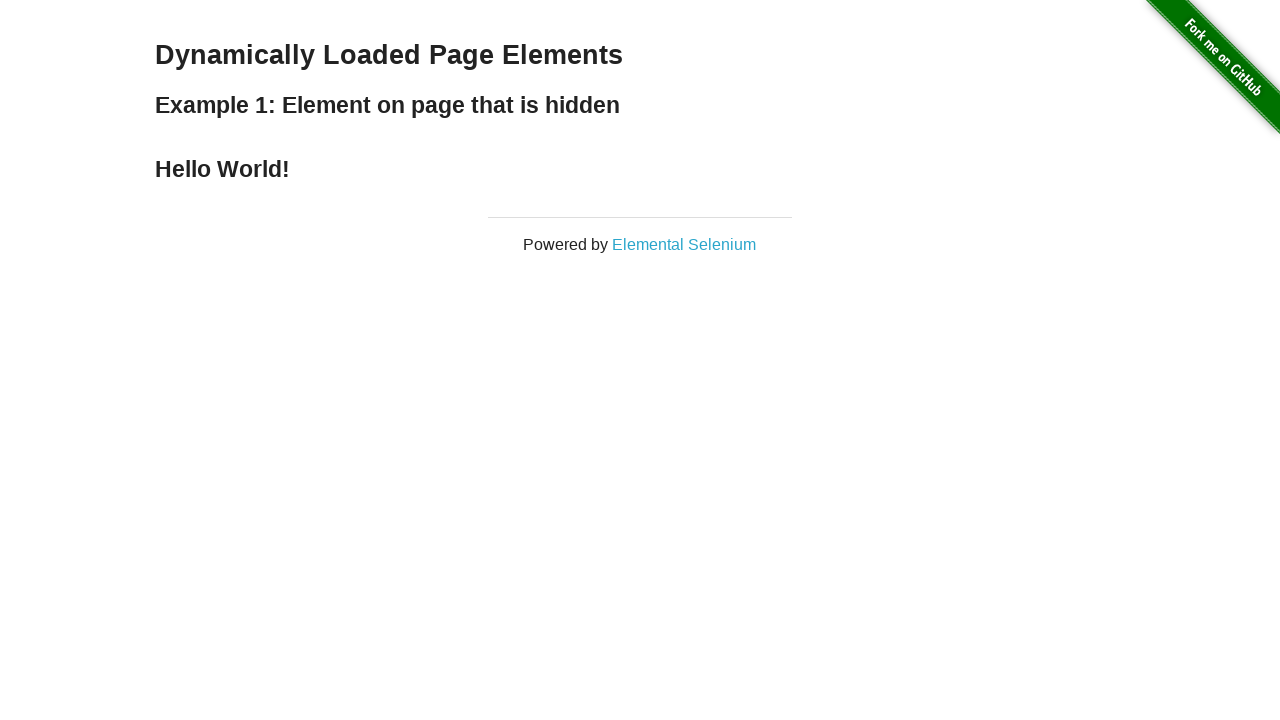

Verified 'Hello World!' text is present
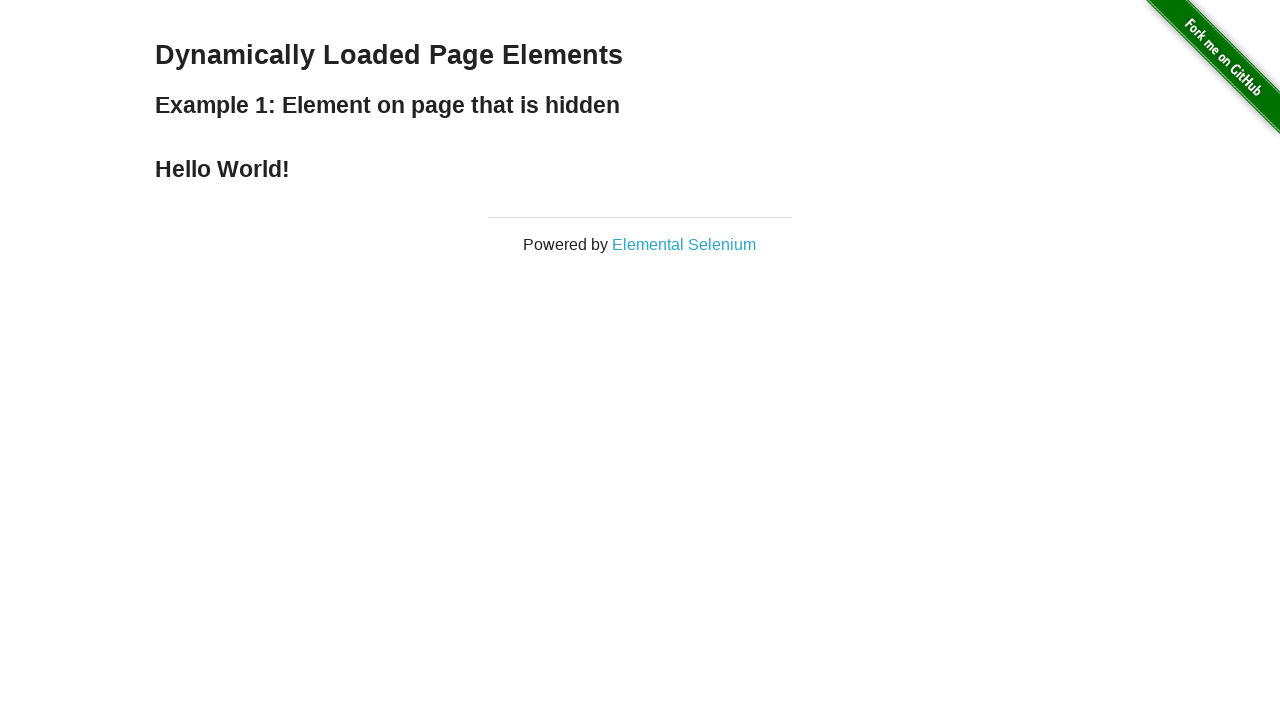

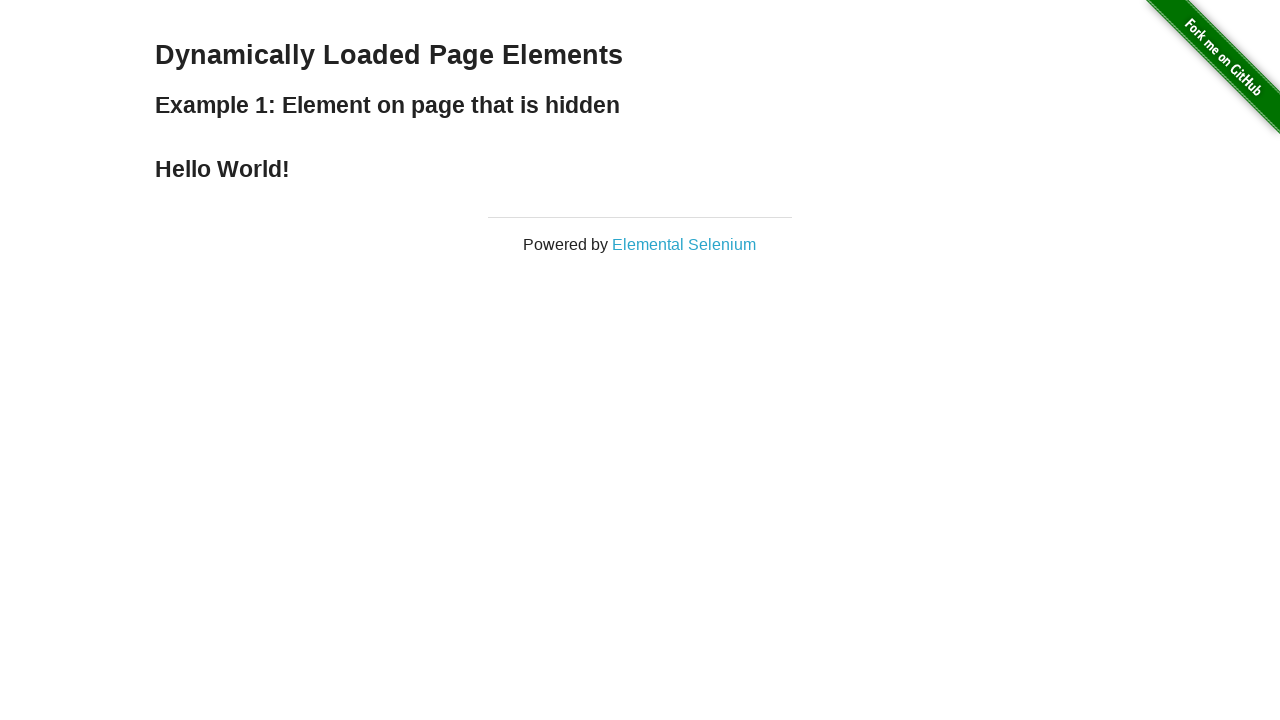